Tests date of birth selection using calendar widget

Starting URL: https://demoqa.com/automation-practice-form

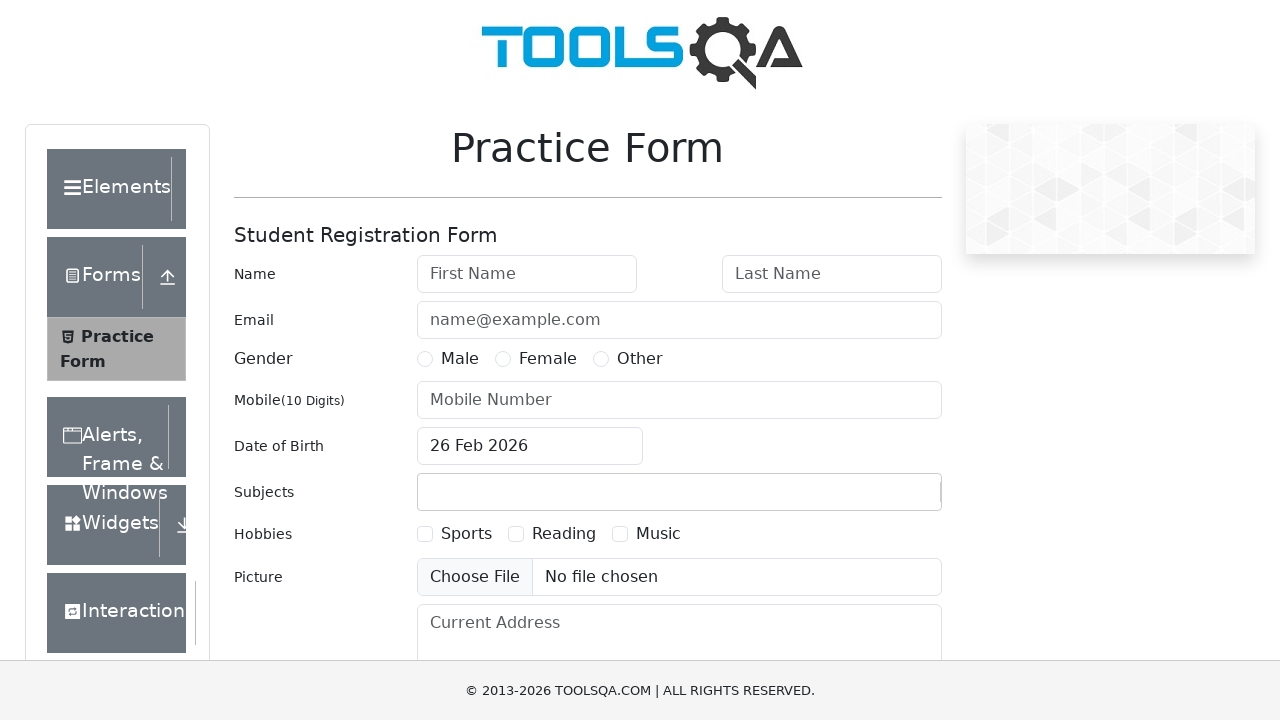

Clicked date of birth input field to open calendar widget at (530, 446) on #dateOfBirthInput
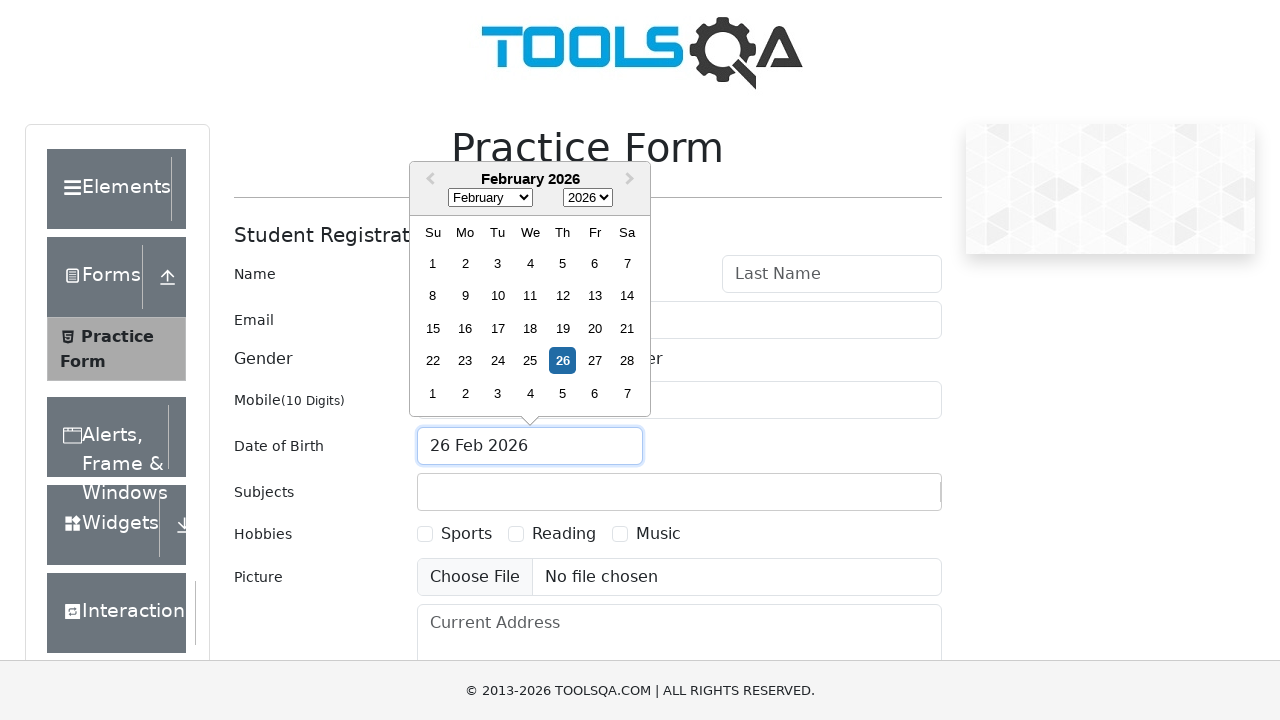

Selected the 10th day from the calendar widget at (498, 296) on .react-datepicker__day--010
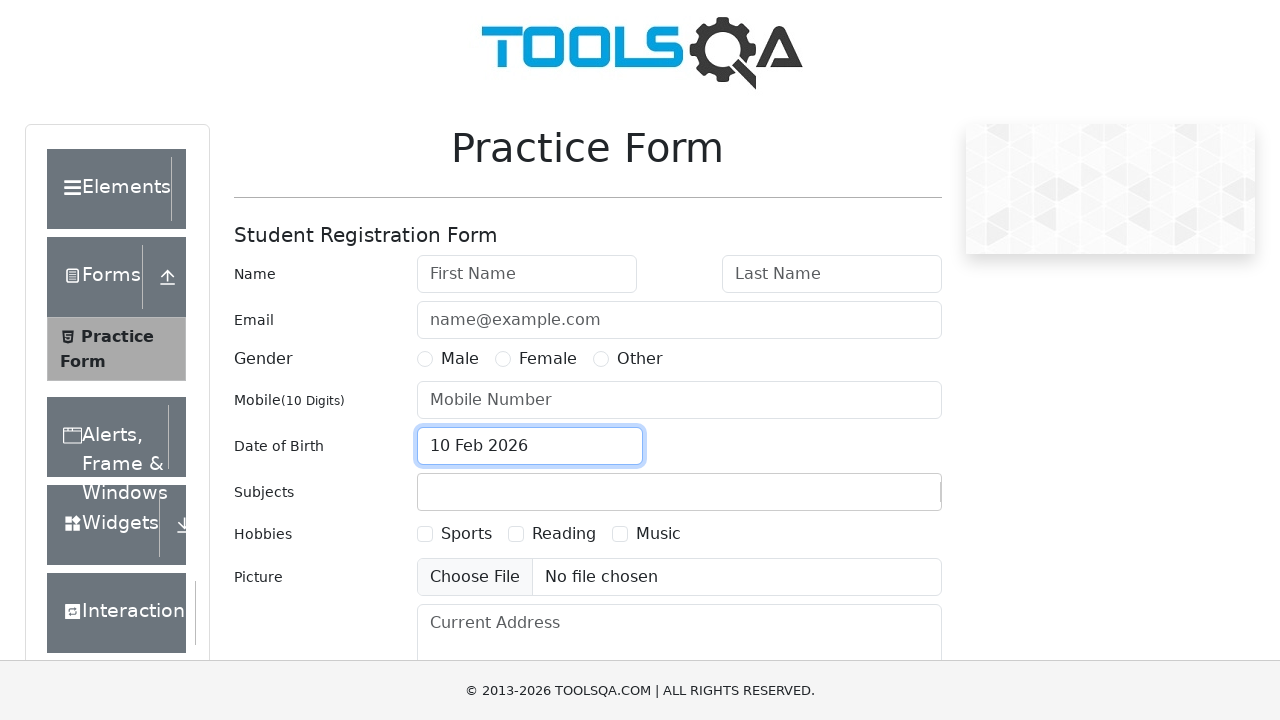

Submitted the form via JavaScript
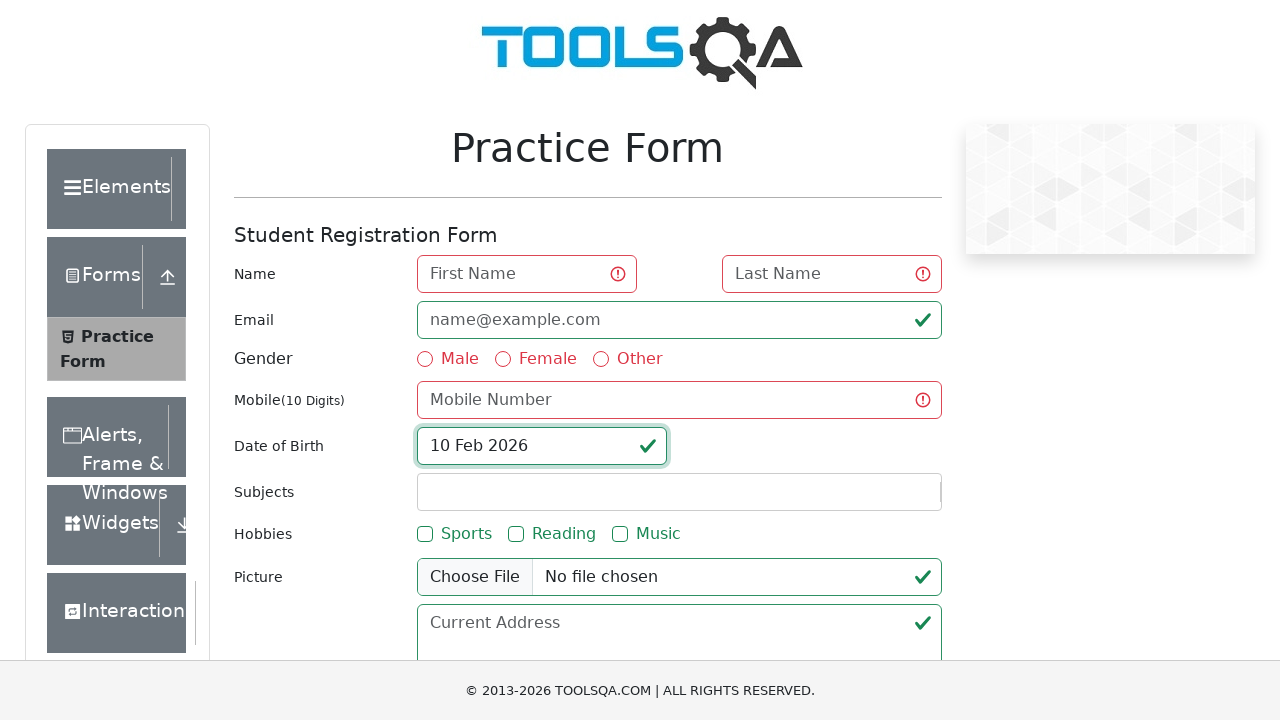

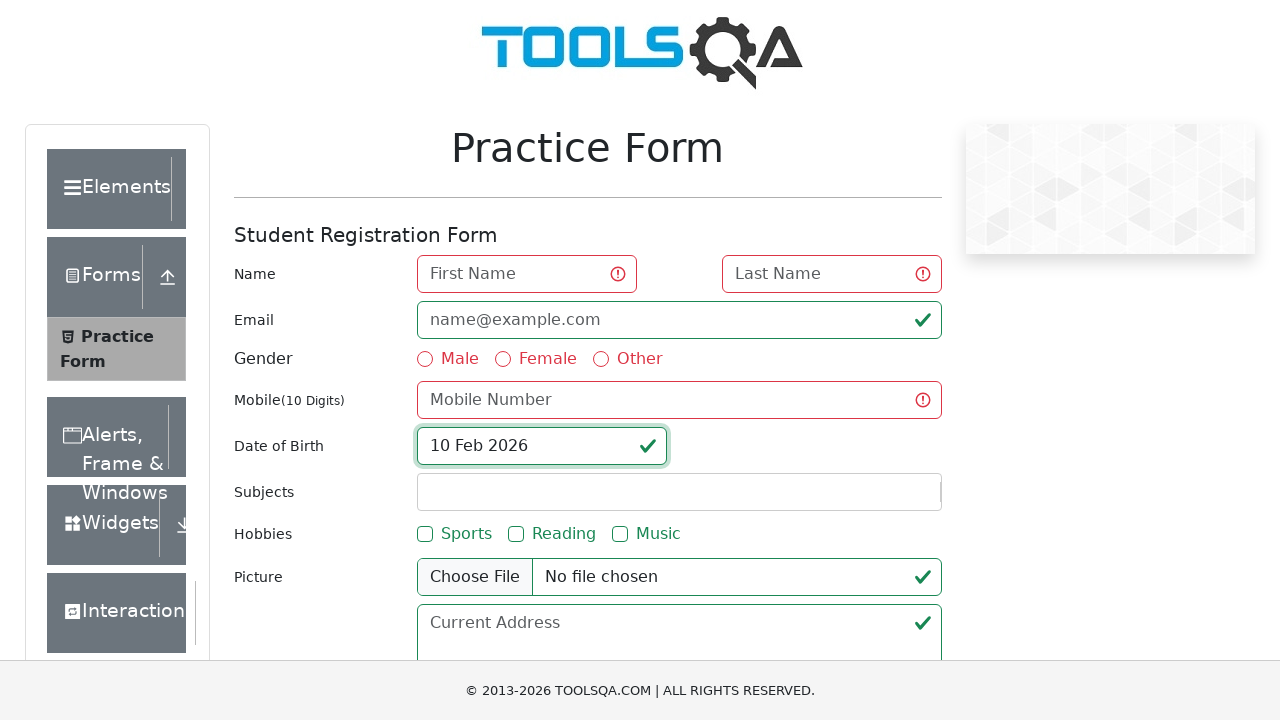